Tests dropdown selection functionality by navigating to a dropdown page, selecting options by value, visible text, and index, and verifying the dropdown options.

Starting URL: https://the-internet.herokuapp.com/

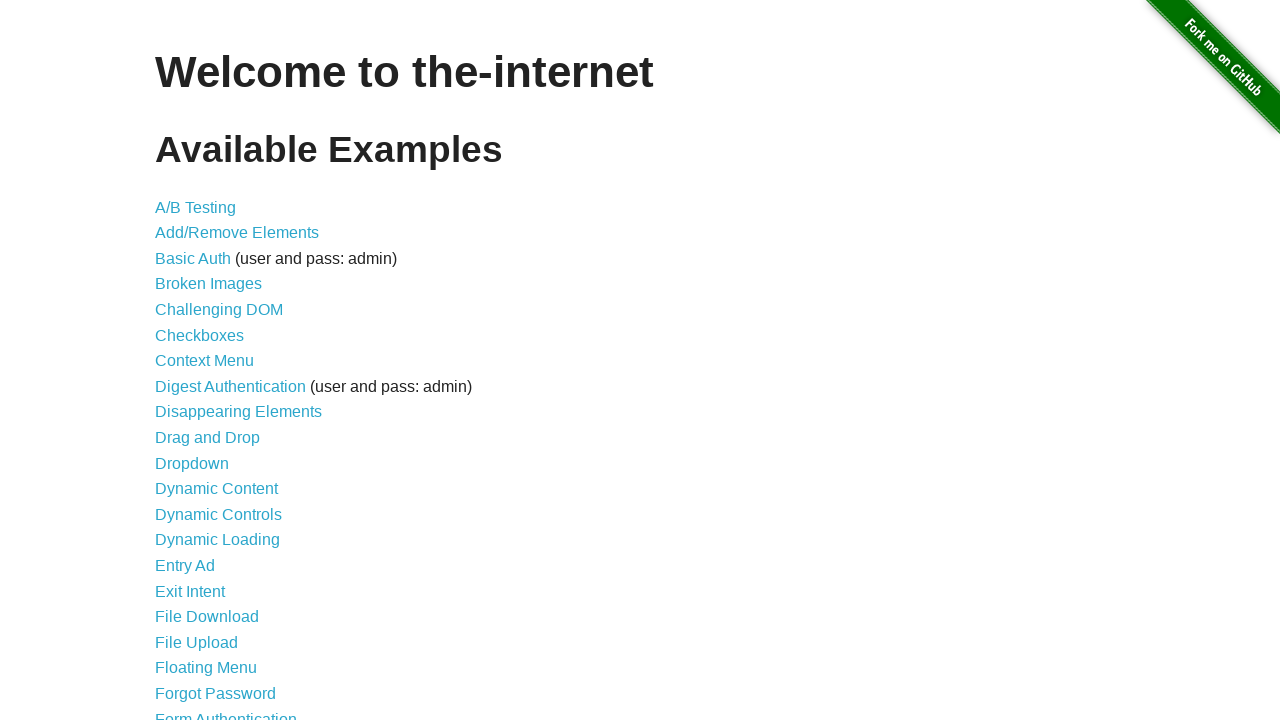

Clicked on dropdown link at (192, 463) on a[href='/dropdown']
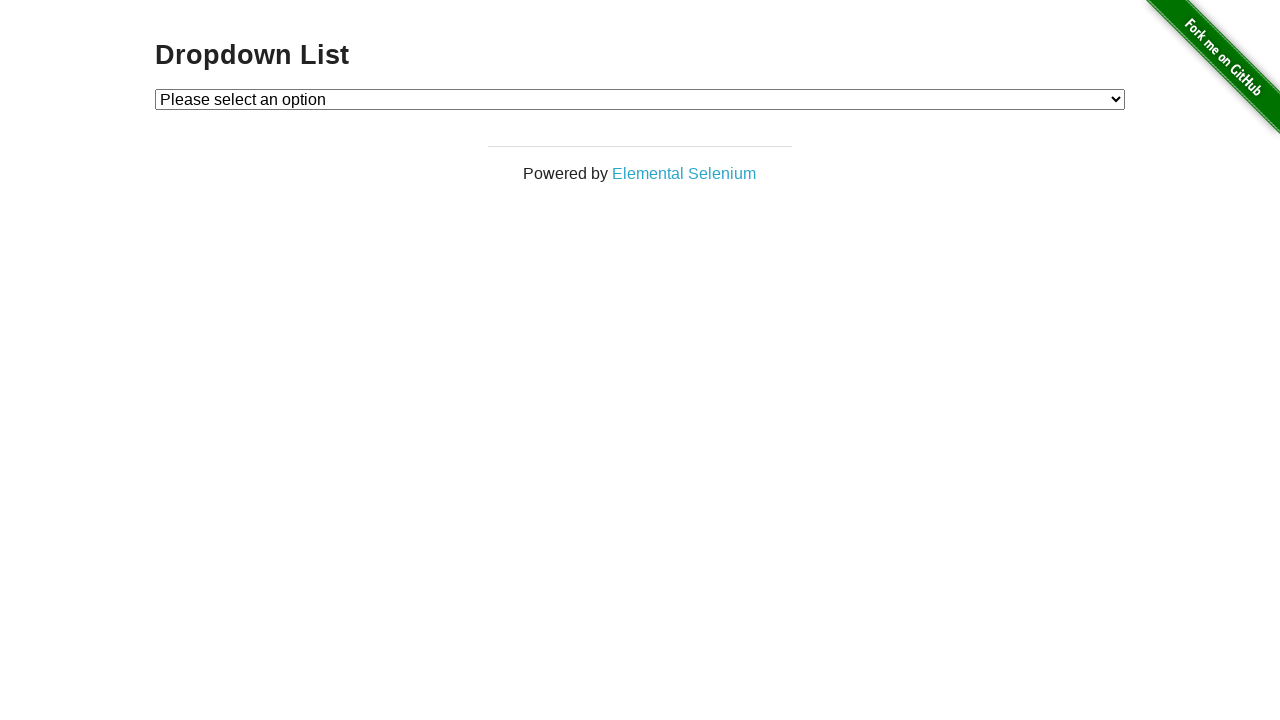

Dropdown element is now visible
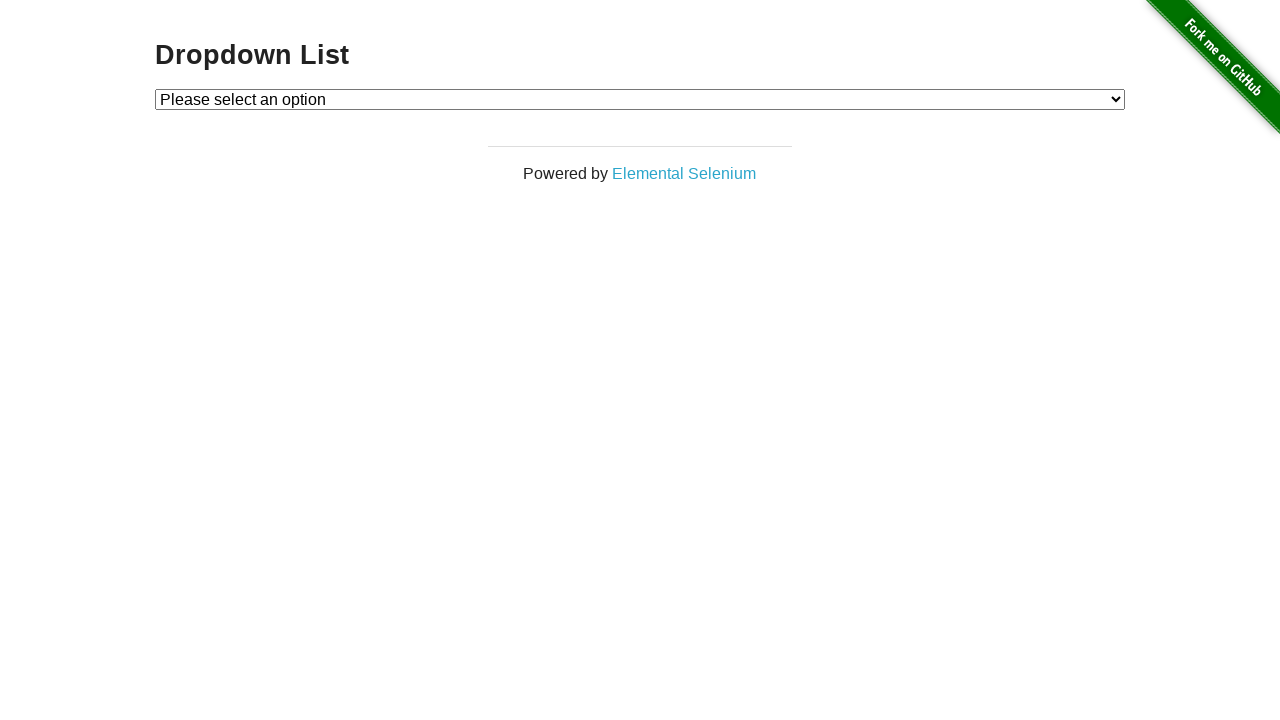

Selected dropdown option by value '2' on #dropdown
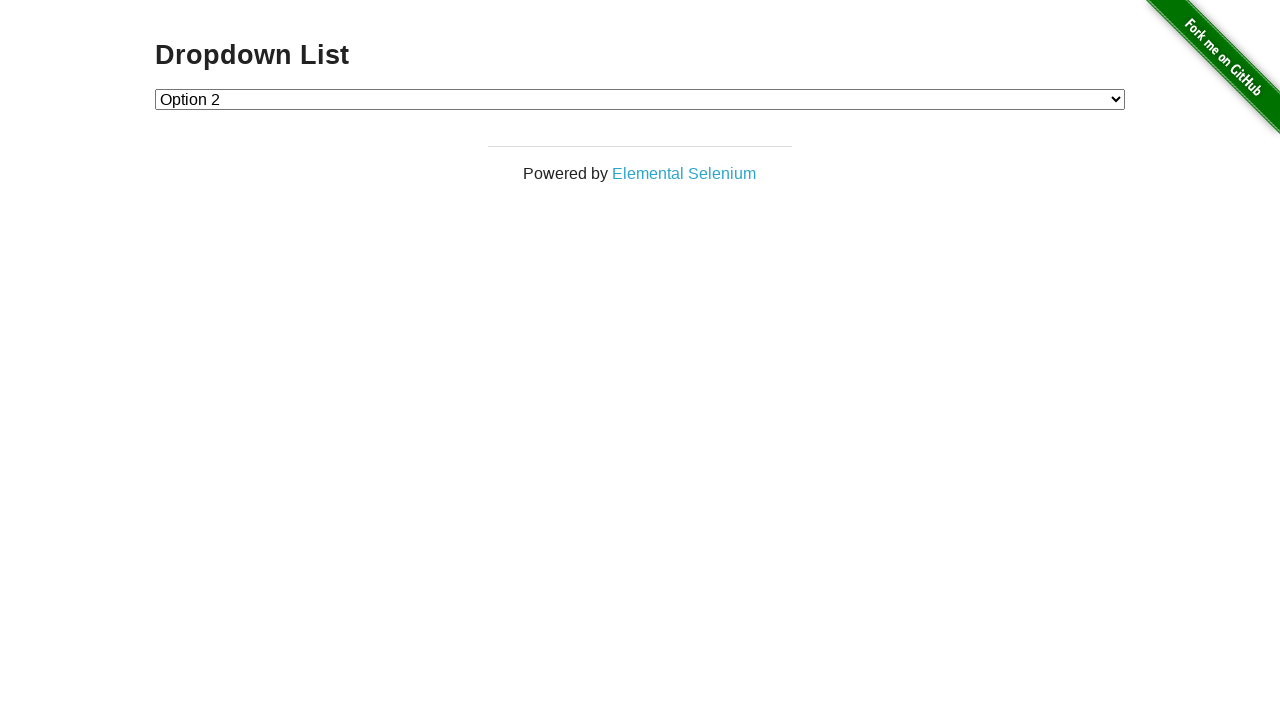

Selected dropdown option by visible text 'Option 1' on #dropdown
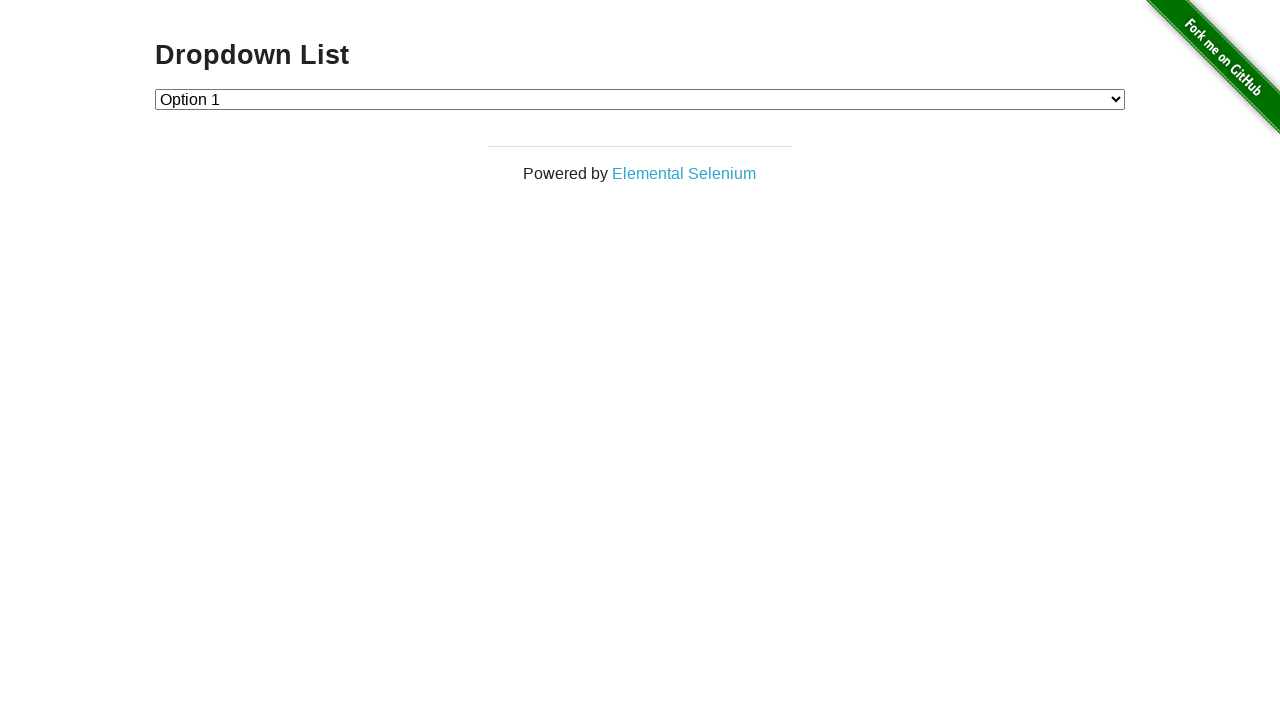

Selected dropdown option by index 2 on #dropdown
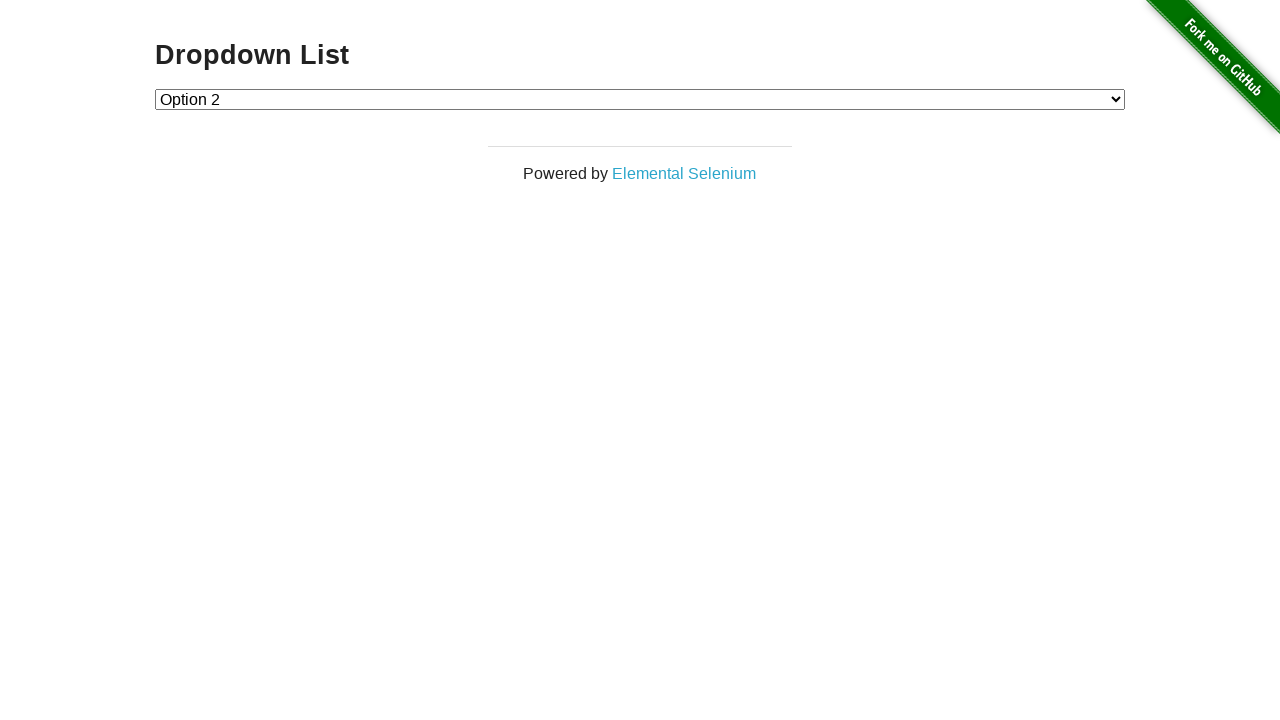

Retrieved selected dropdown value: 2
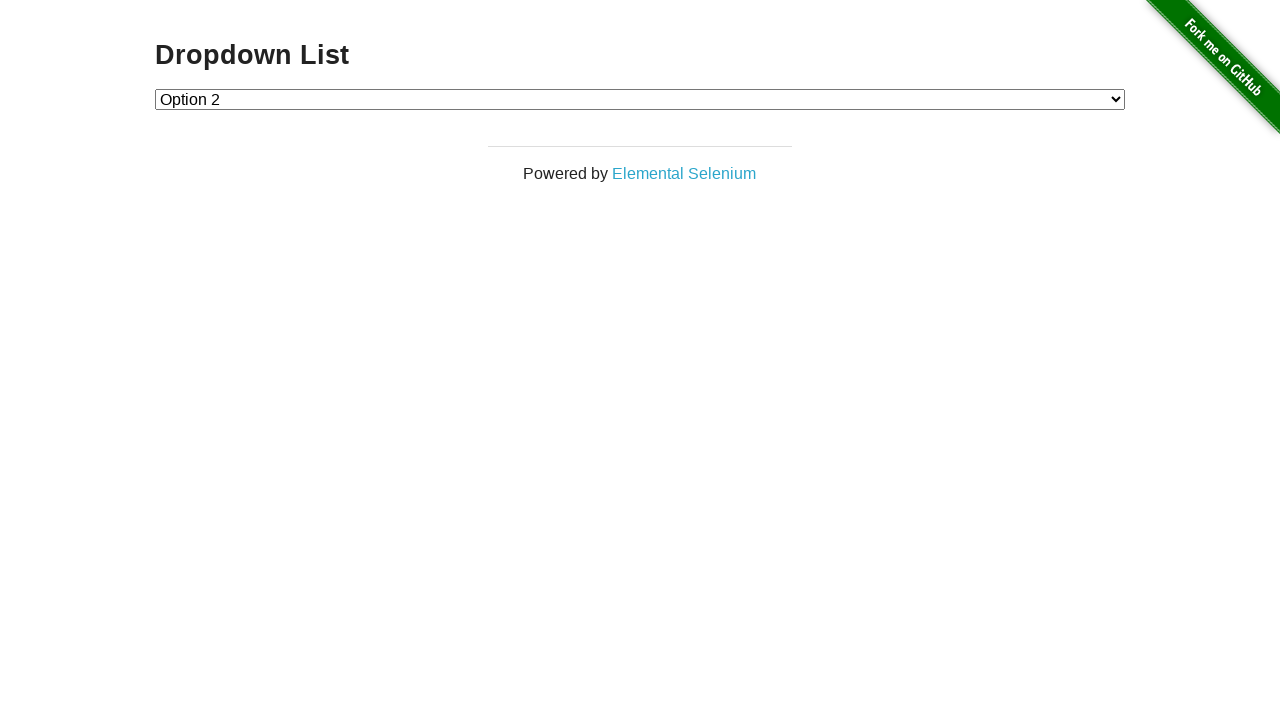

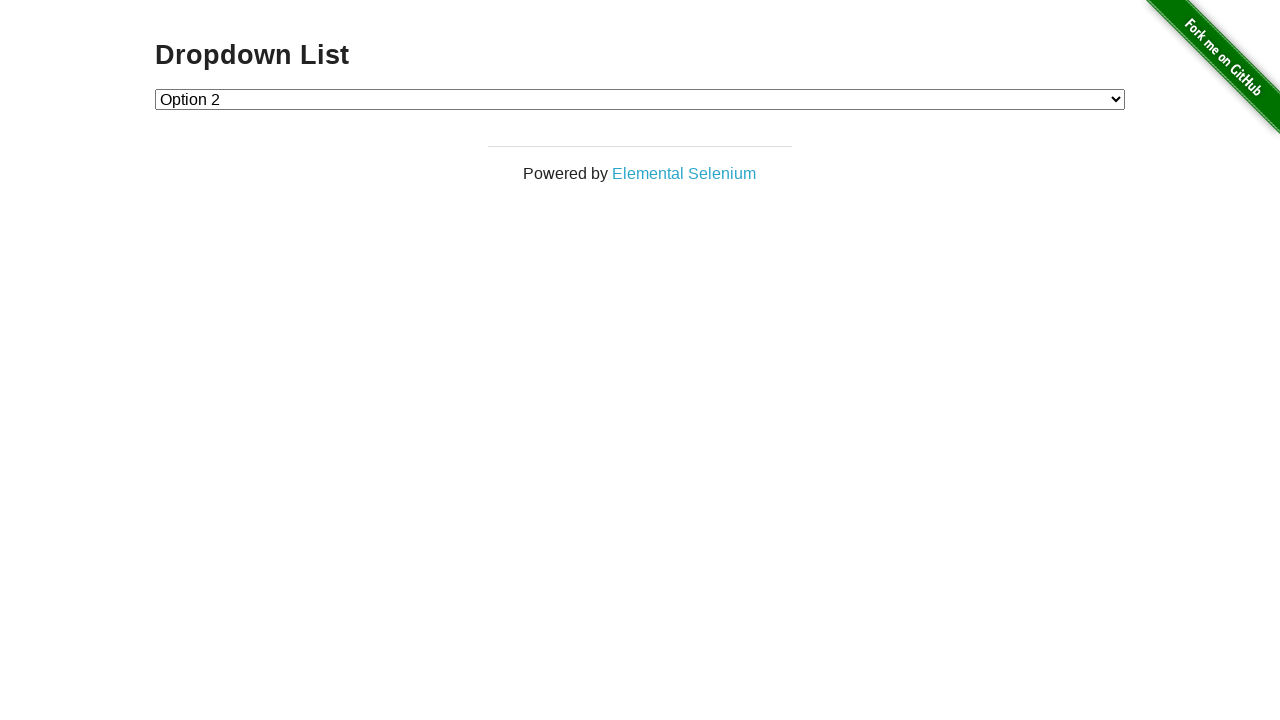